Tests mouse interaction by clicking an element and performing a mouse back button action

Starting URL: https://awesomeqa.com/selenium/mouse_interaction.html

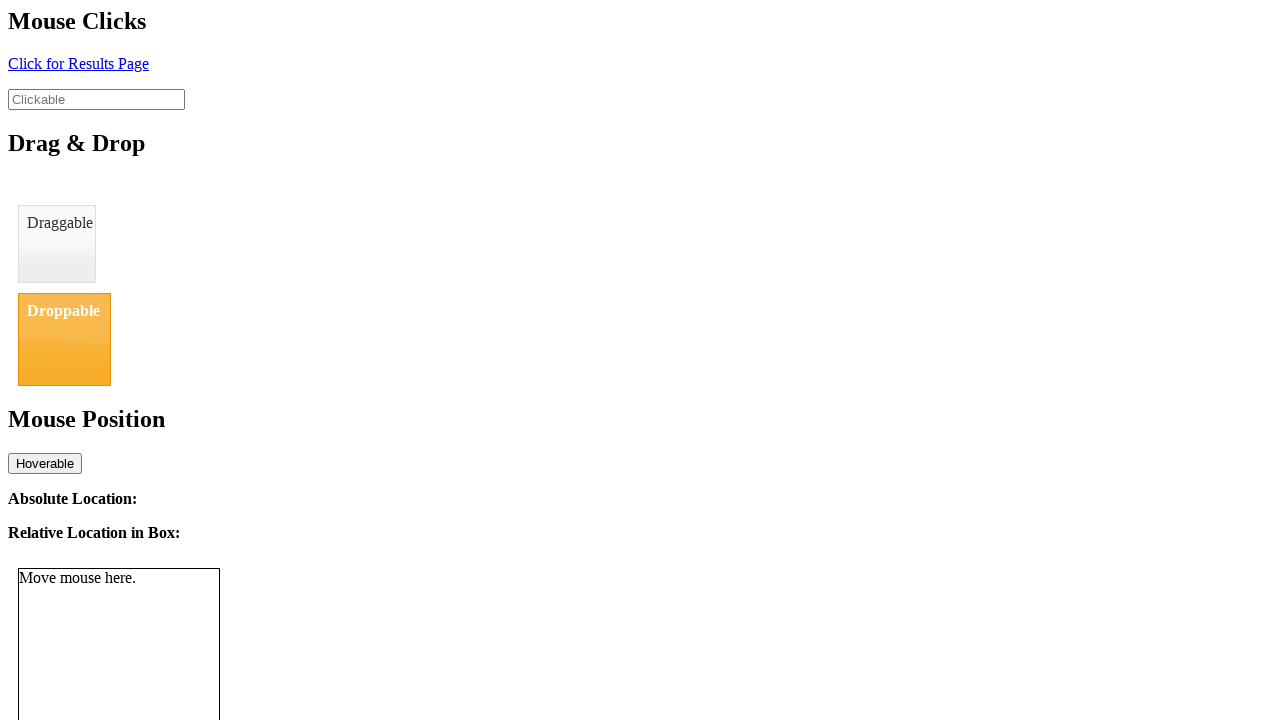

Clicked element with ID 'click' at (78, 63) on #click
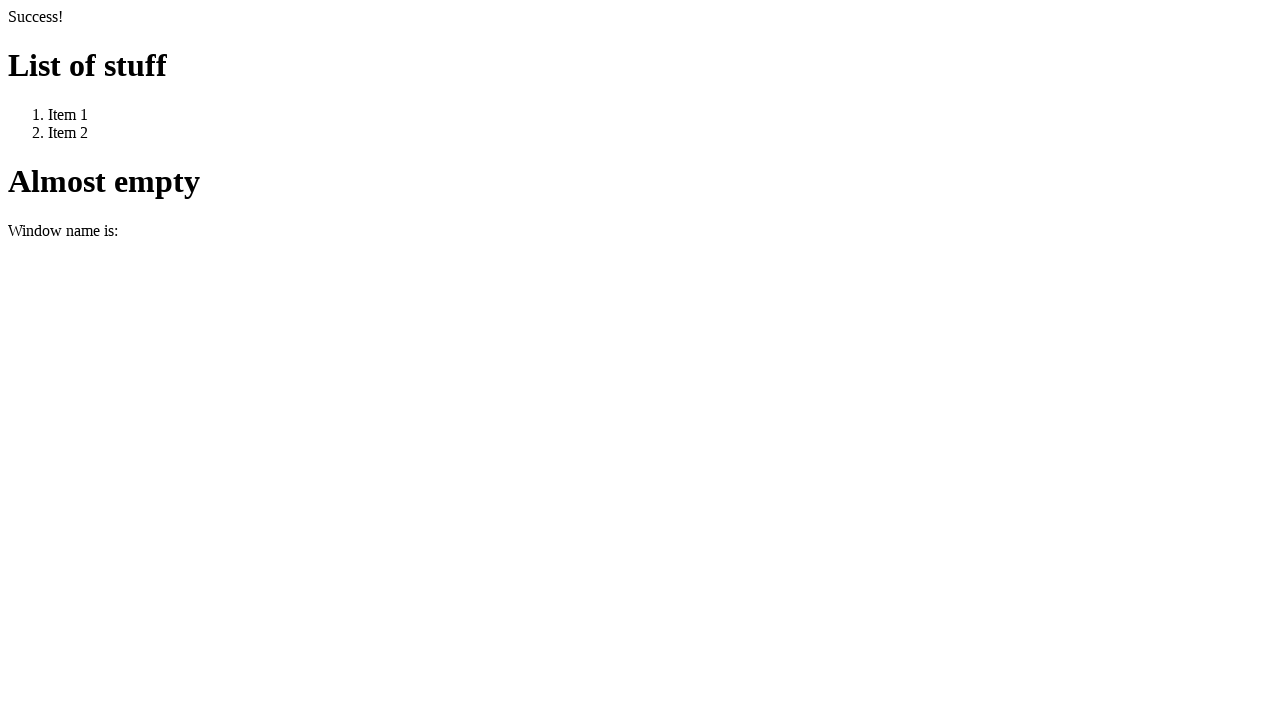

Waited 2 seconds for page to settle
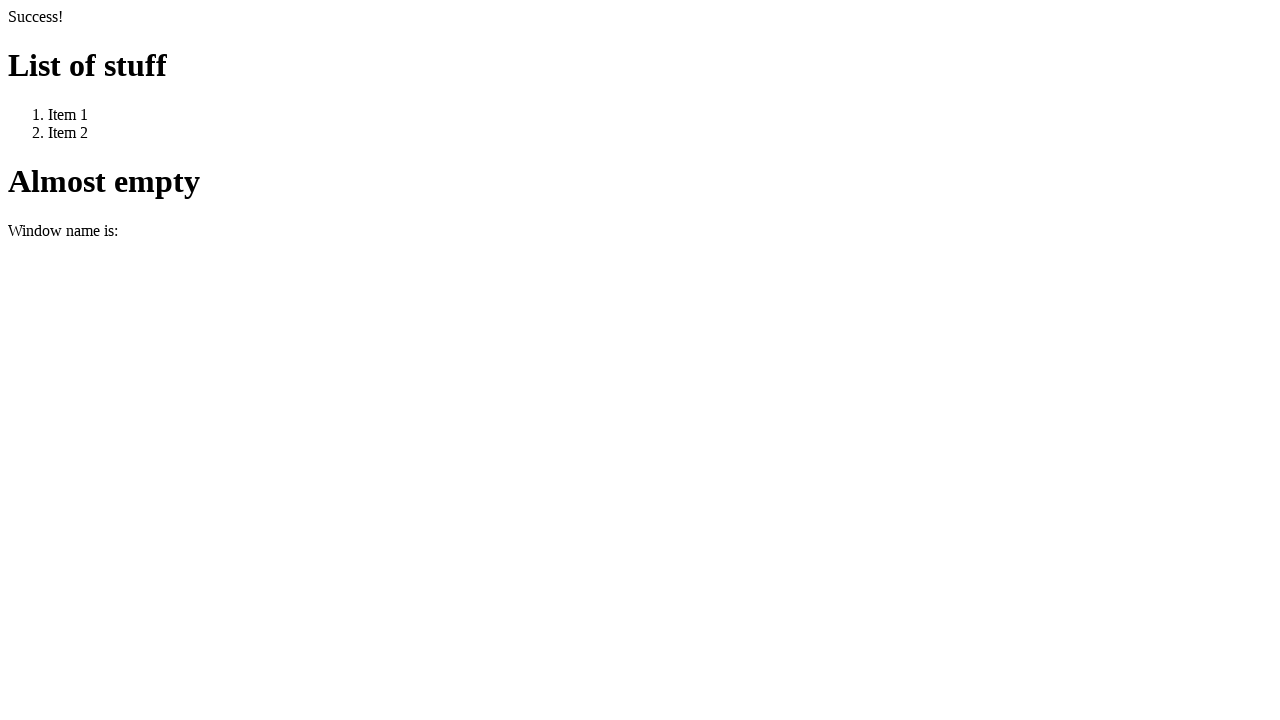

Performed browser back navigation (mouse back button)
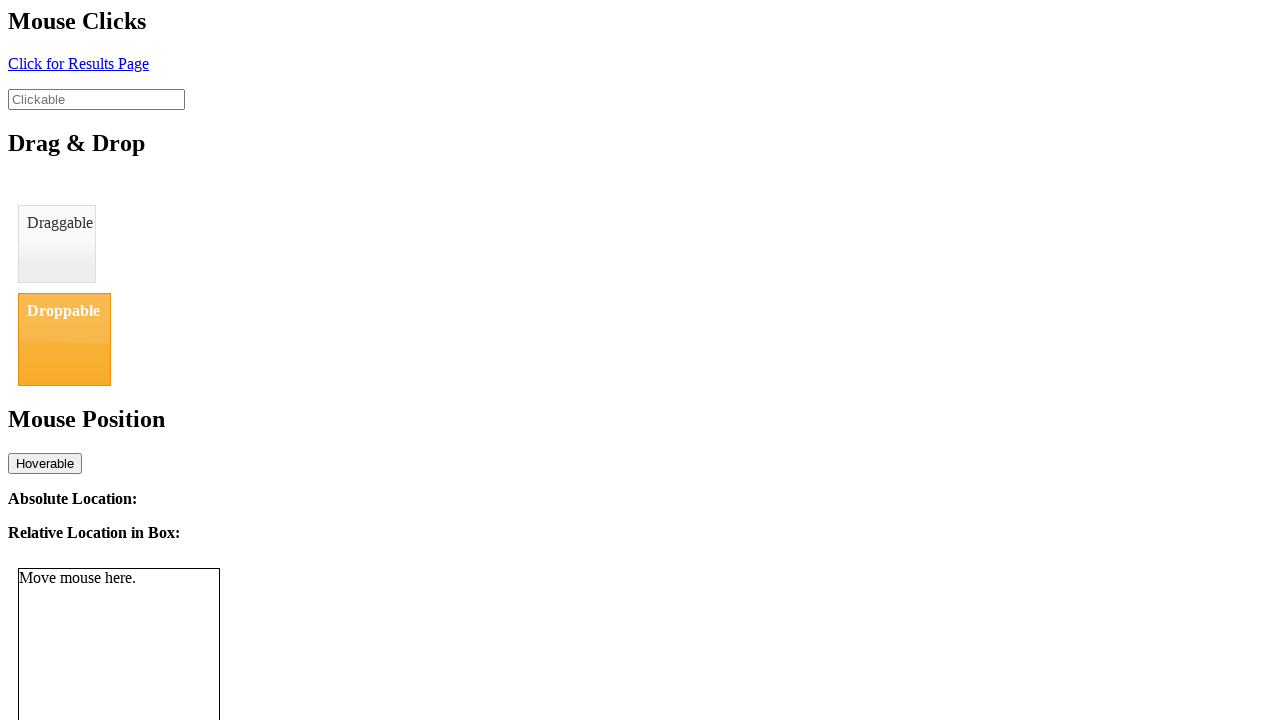

Waited 10 seconds to observe the result after back navigation
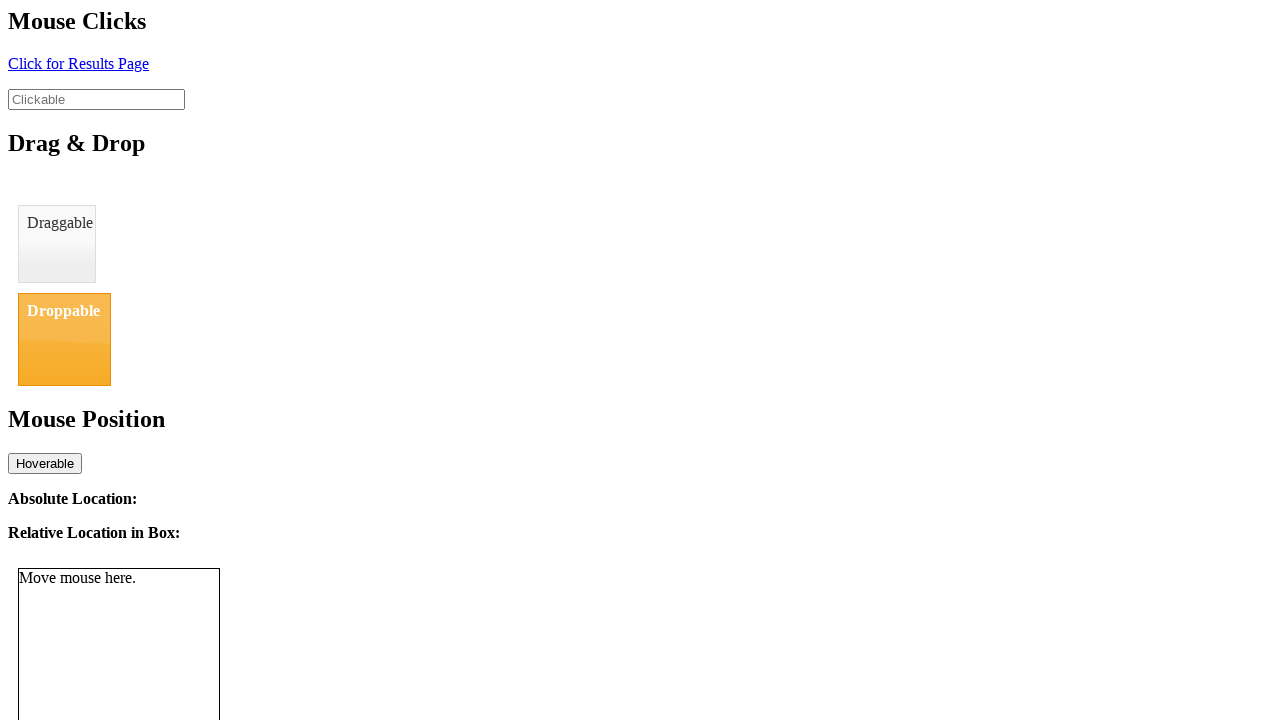

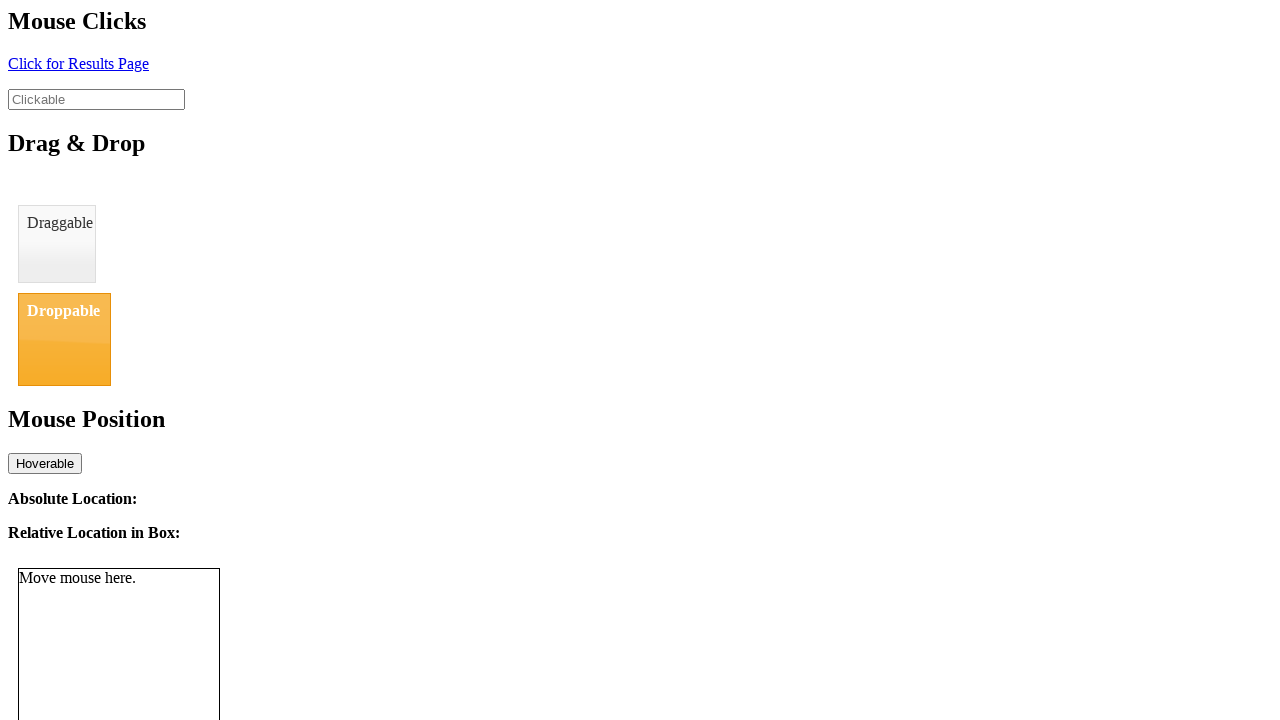